Tests dynamic controls input field by enabling it, typing text, then disabling it

Starting URL: https://the-internet.herokuapp.com/dynamic_controls

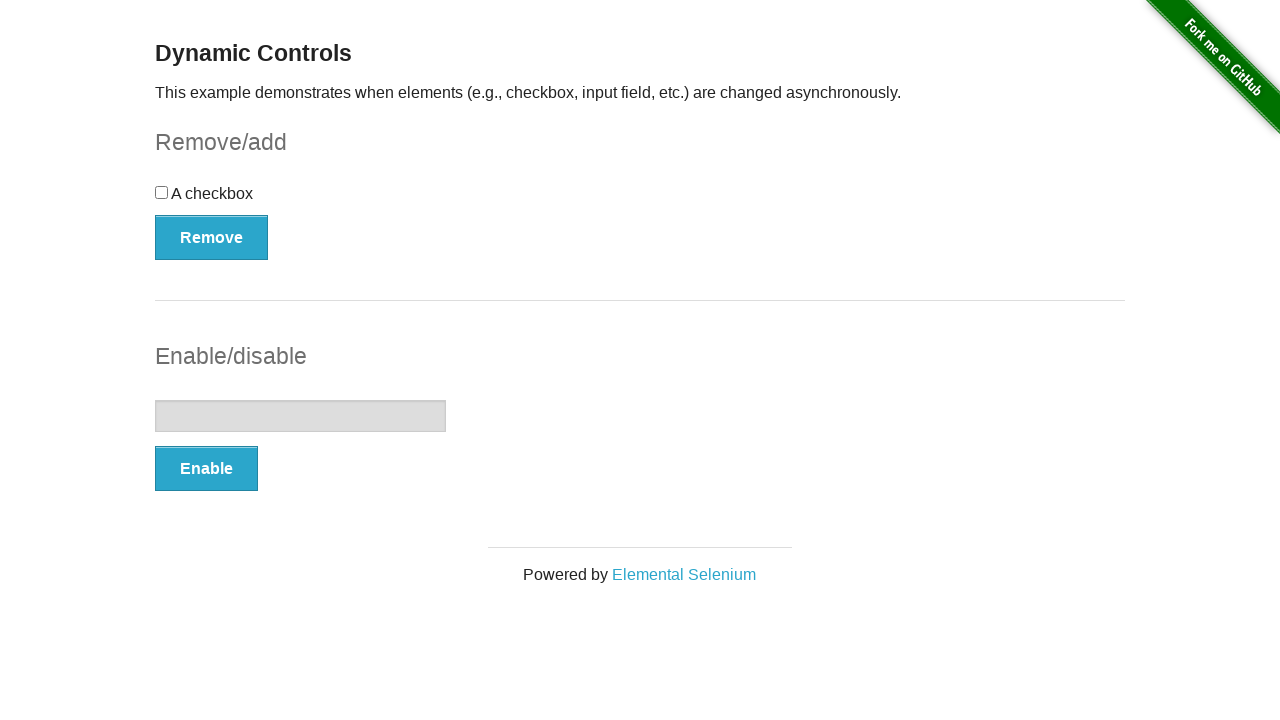

Clicked Enable button to enable the input field at (206, 469) on button:has-text('Enable')
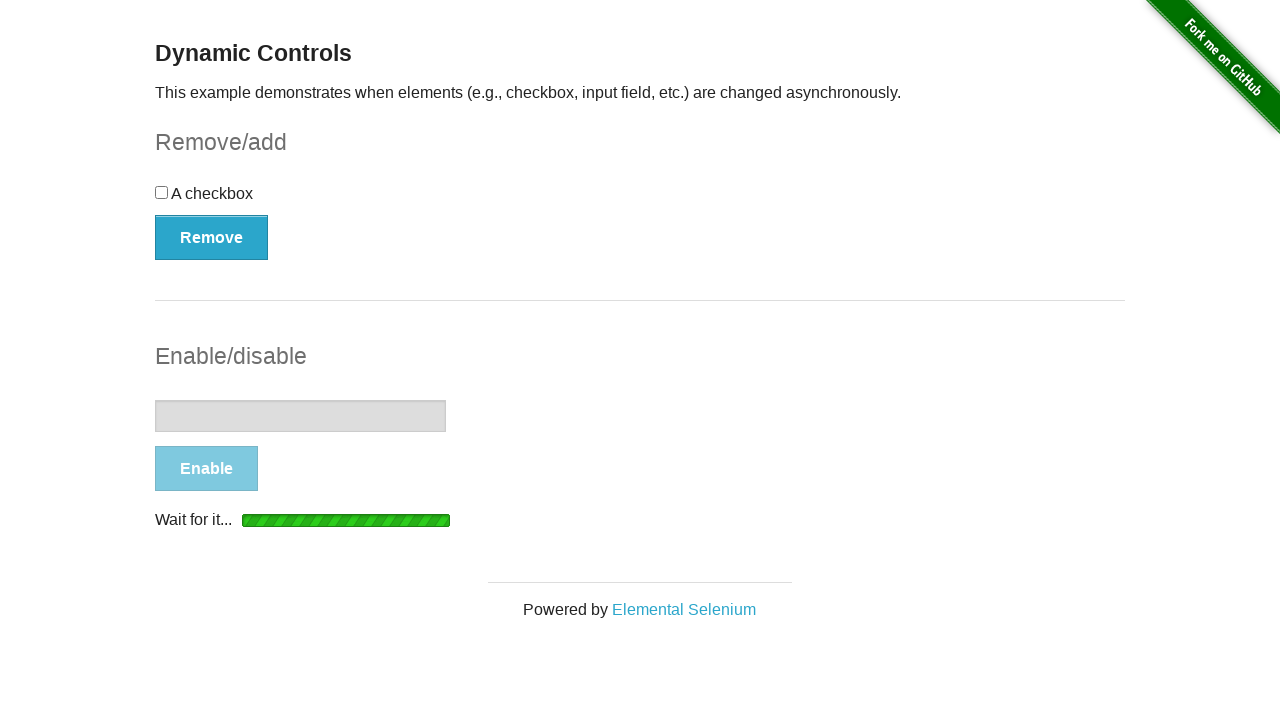

Confirmed input field is enabled
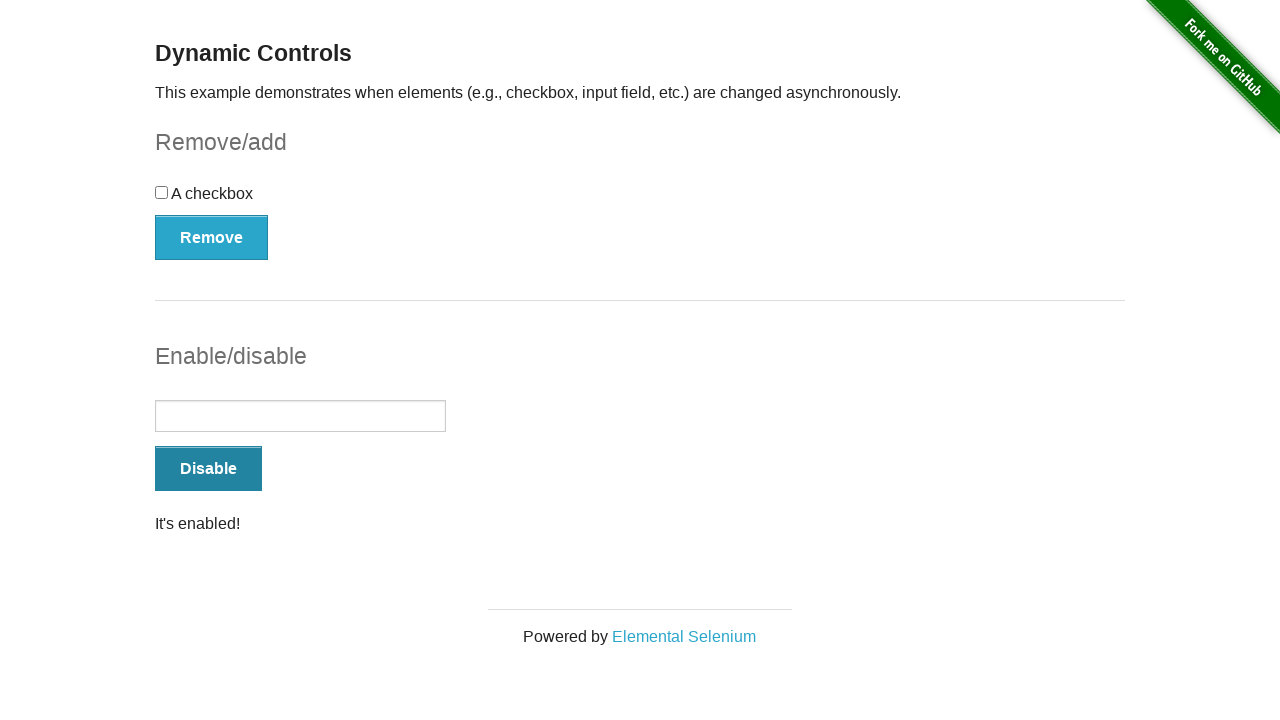

Typed 'Hi guys, I'm Eminem!' into the input field on input[type='text']
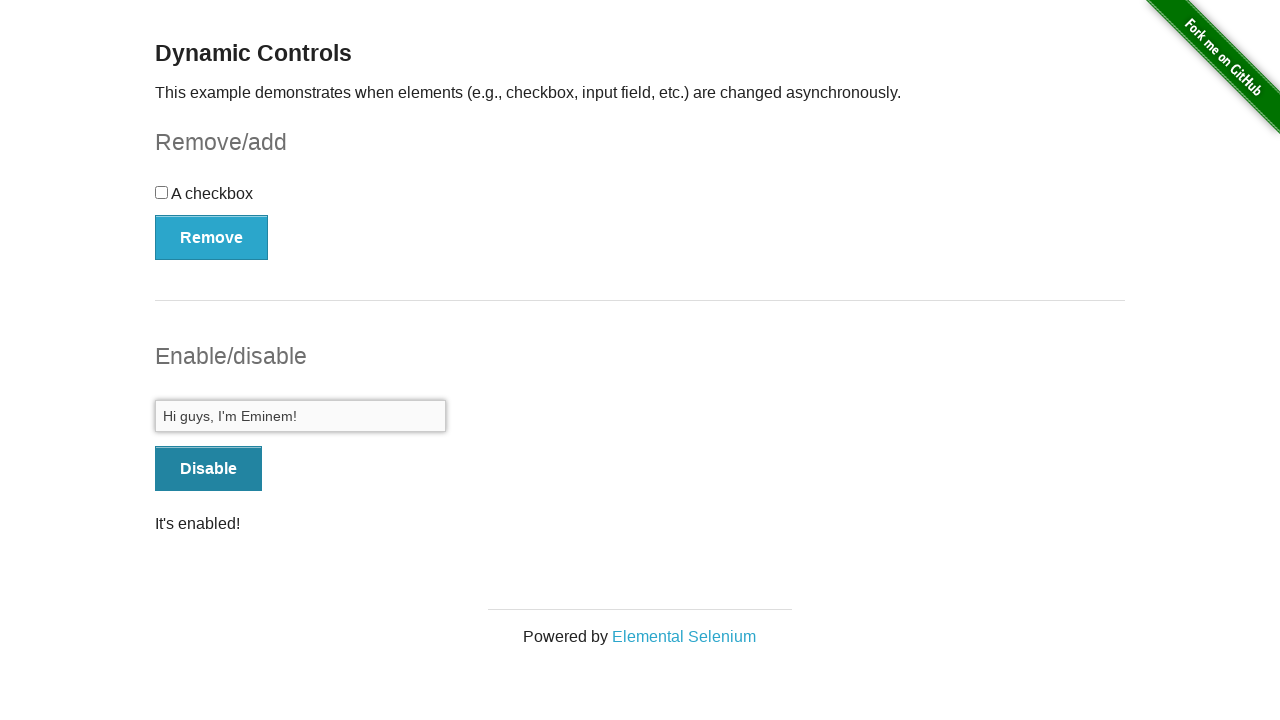

Clicked Disable button to disable the input field at (208, 469) on button:has-text('Disable')
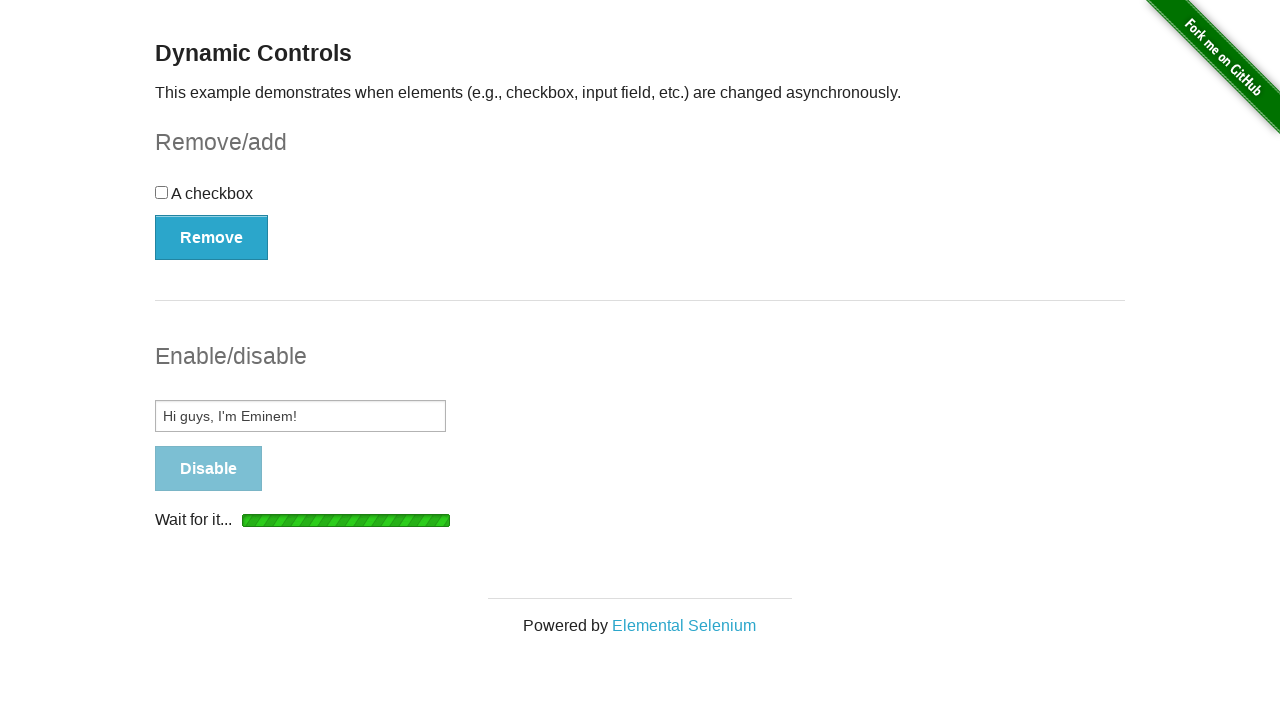

Confirmed input field is disabled and Enable button is visible
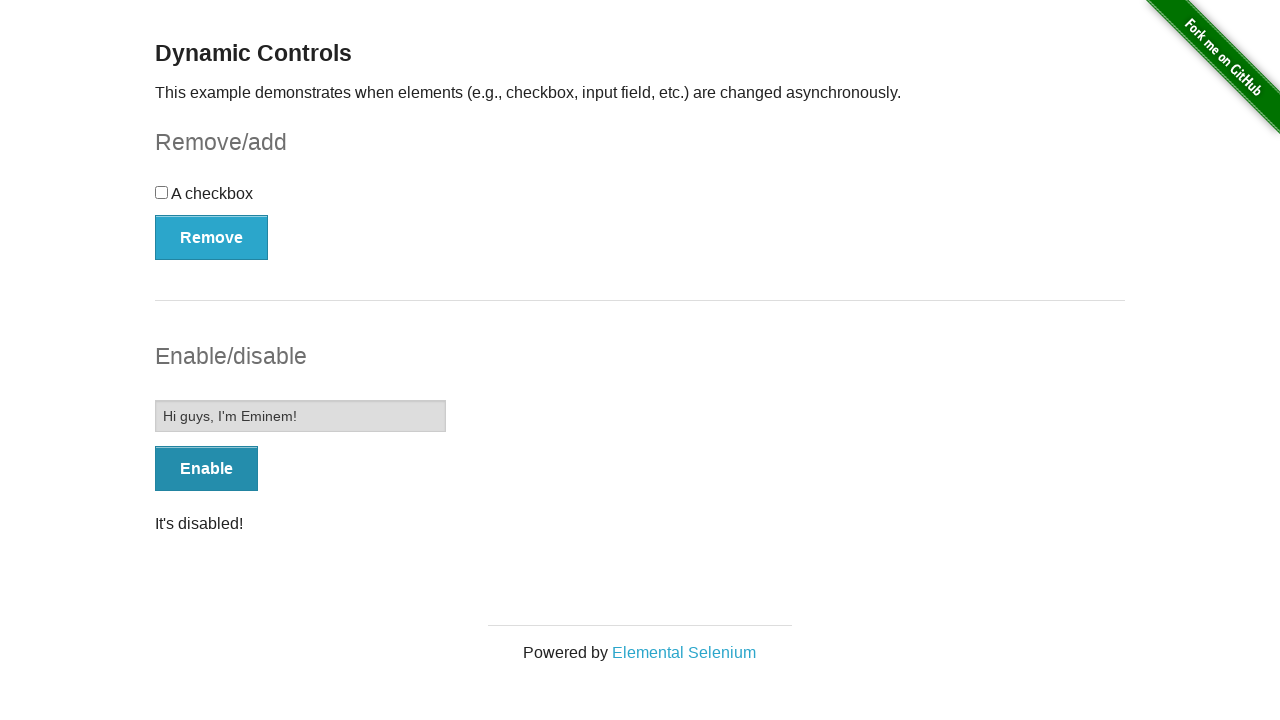

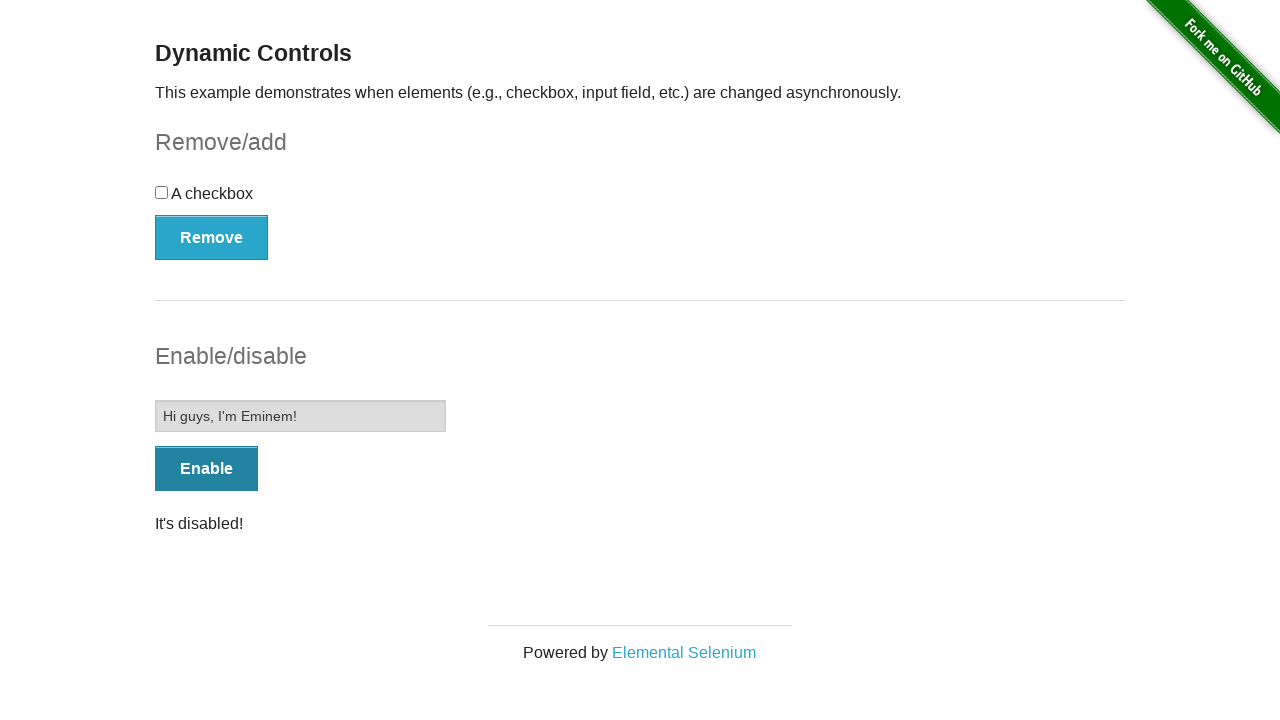